Opens a dummy ticket website, then opens a new browser window/tab and navigates to a second website (nallas.com)

Starting URL: https://www.dummyticket.com/

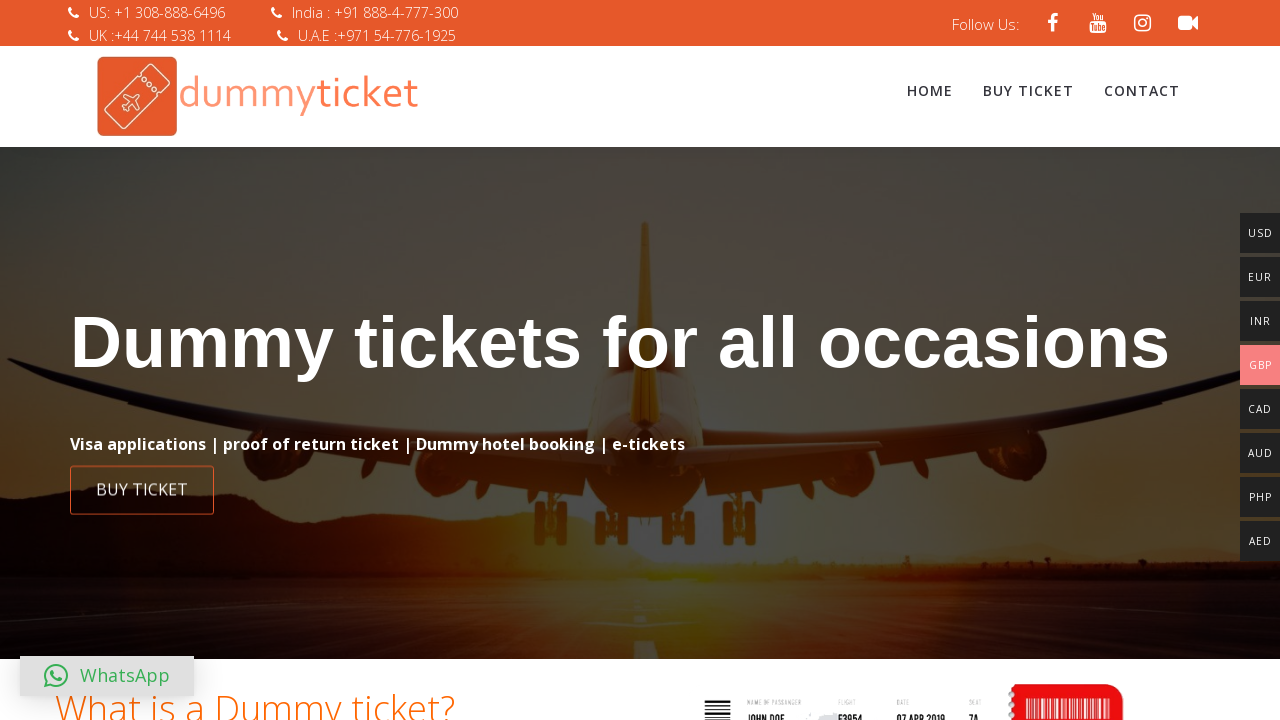

Opened a new browser tab/window
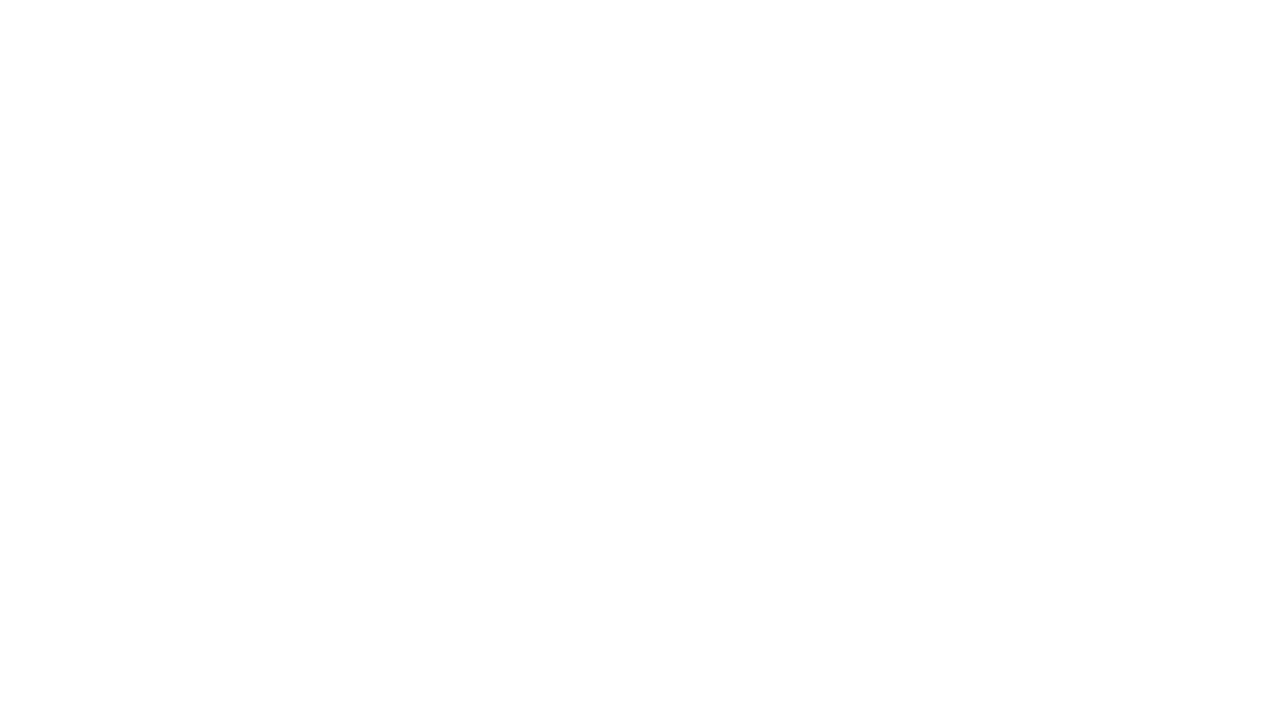

Navigated to https://www.nallas.com/ in the new tab
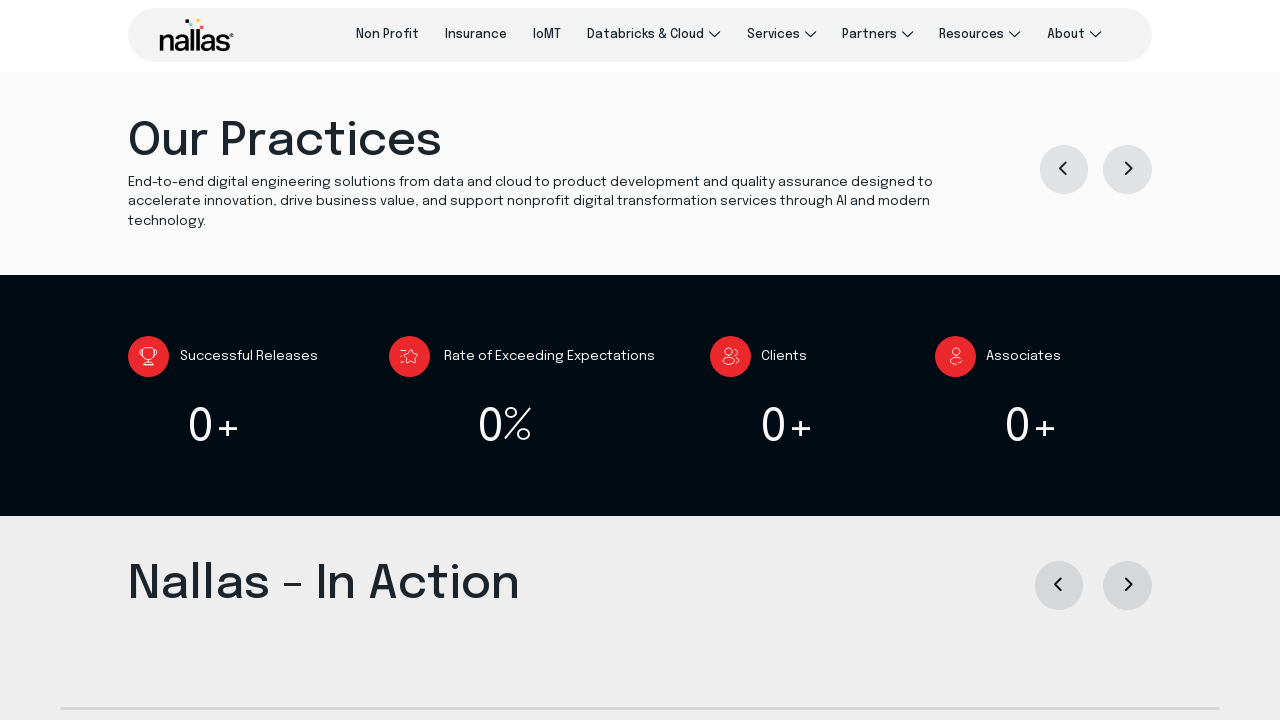

Page loaded completely (domcontentloaded state reached)
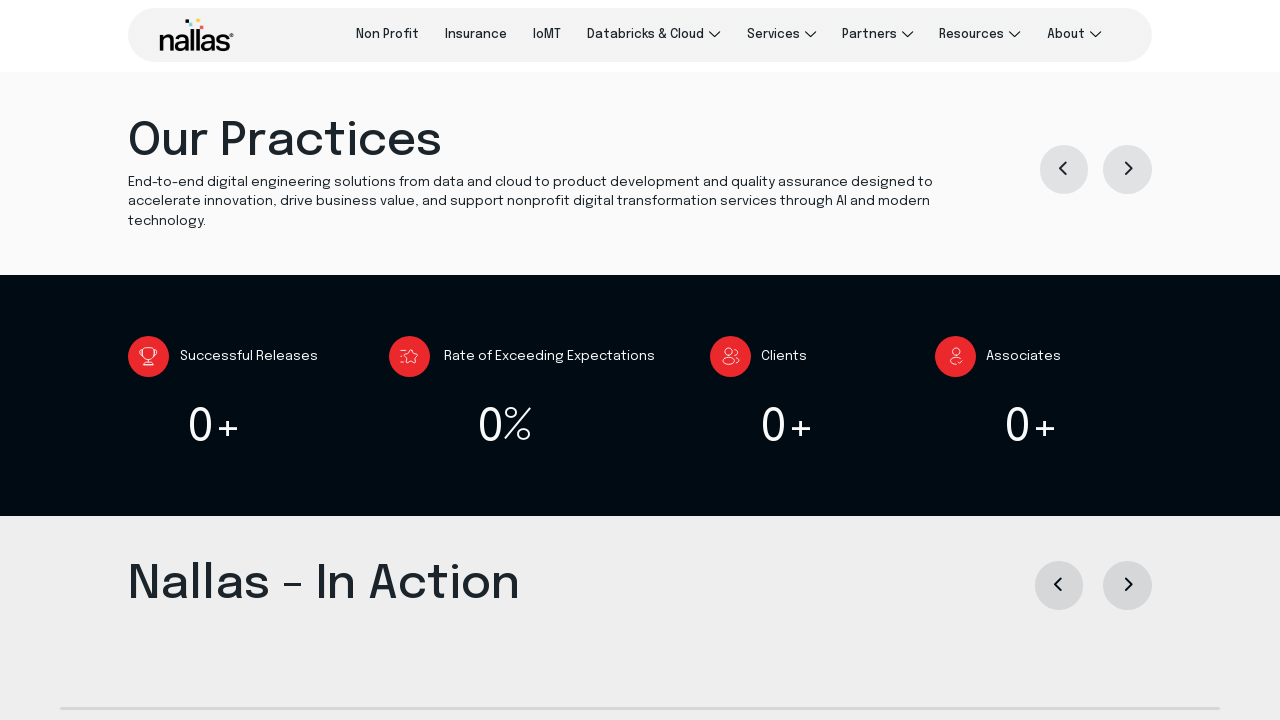

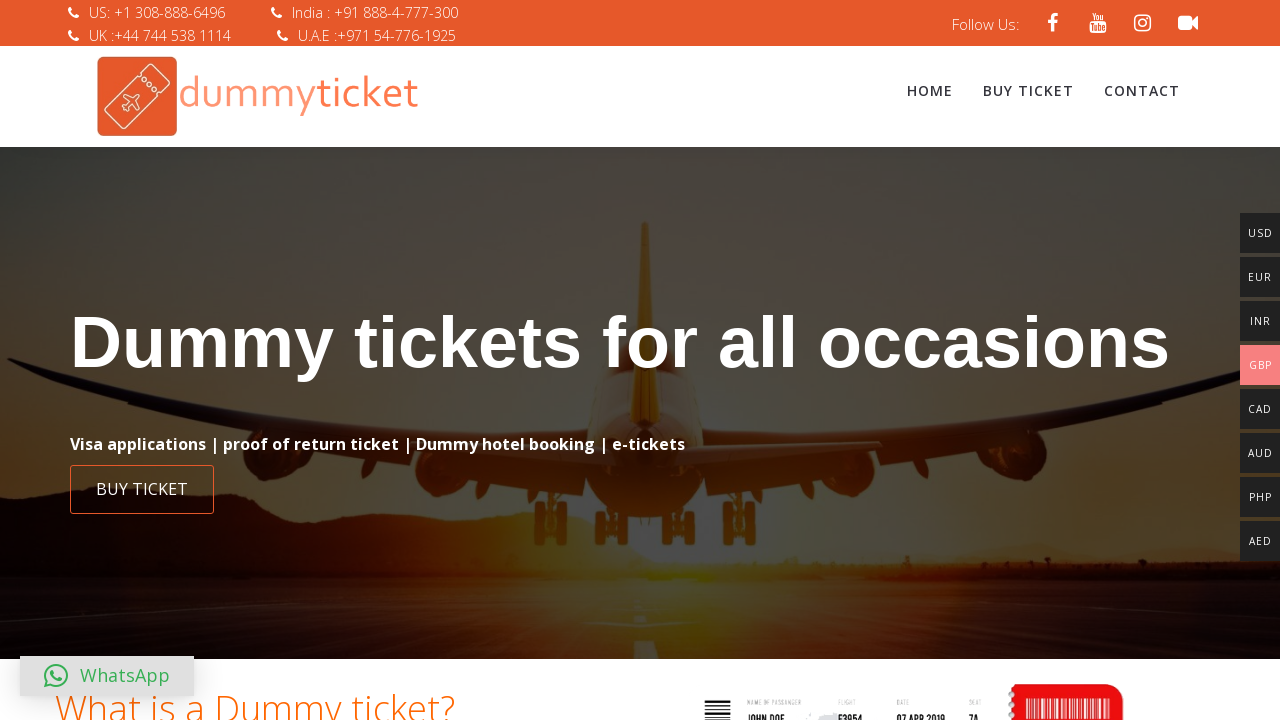